Verifies that the current URL matches the expected OrangeHRM login page URL.

Starting URL: https://opensource-demo.orangehrmlive.com/web/index.php/auth/login

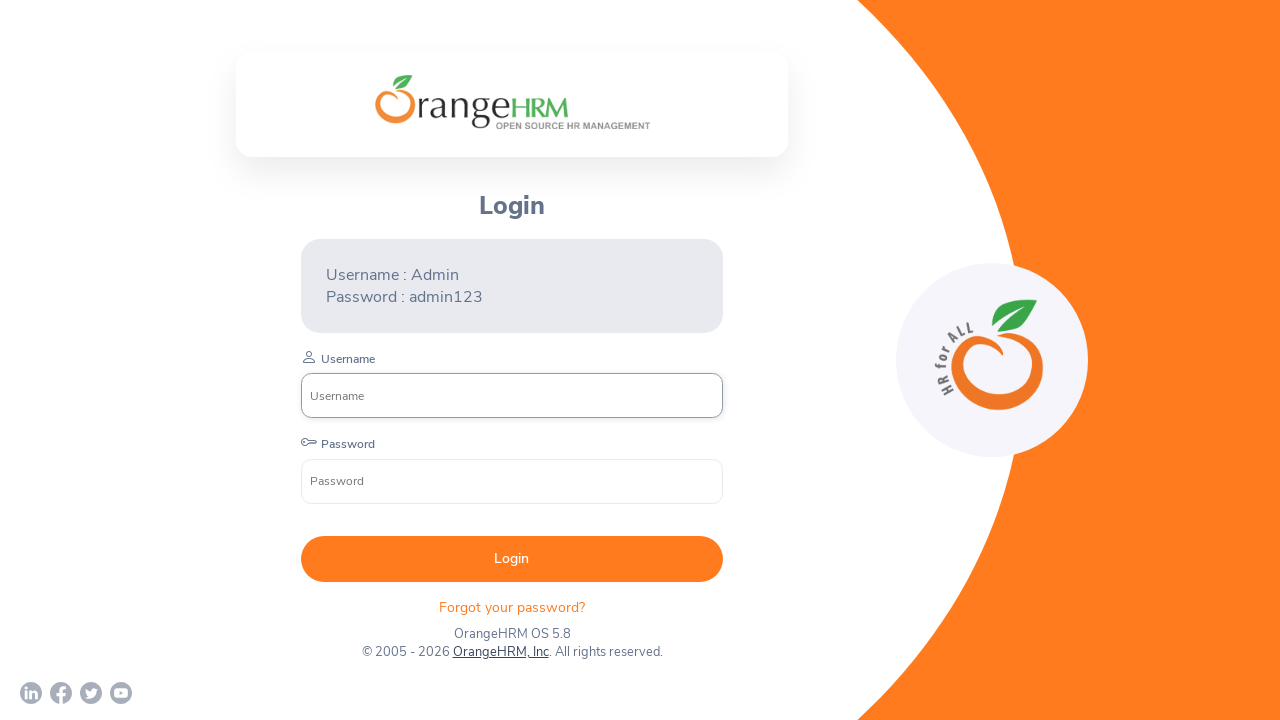

Waited for page to reach domcontentloaded state
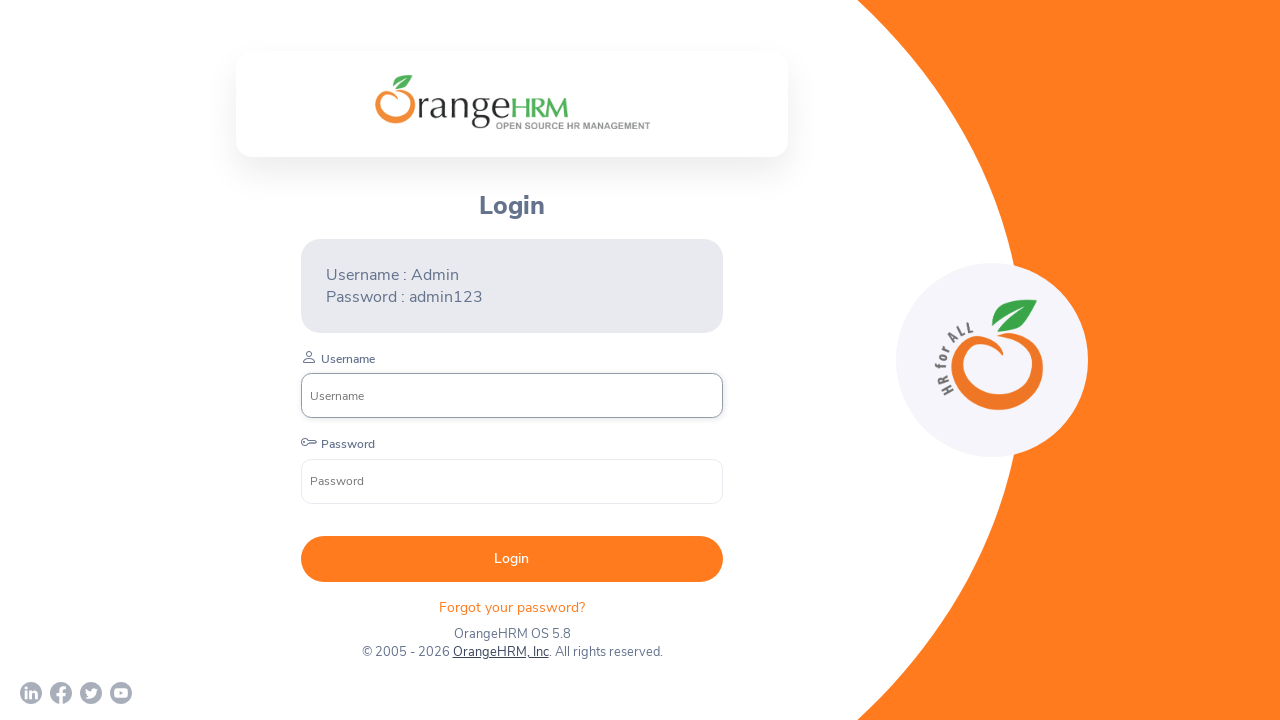

Verified current URL matches expected OrangeHRM login page URL
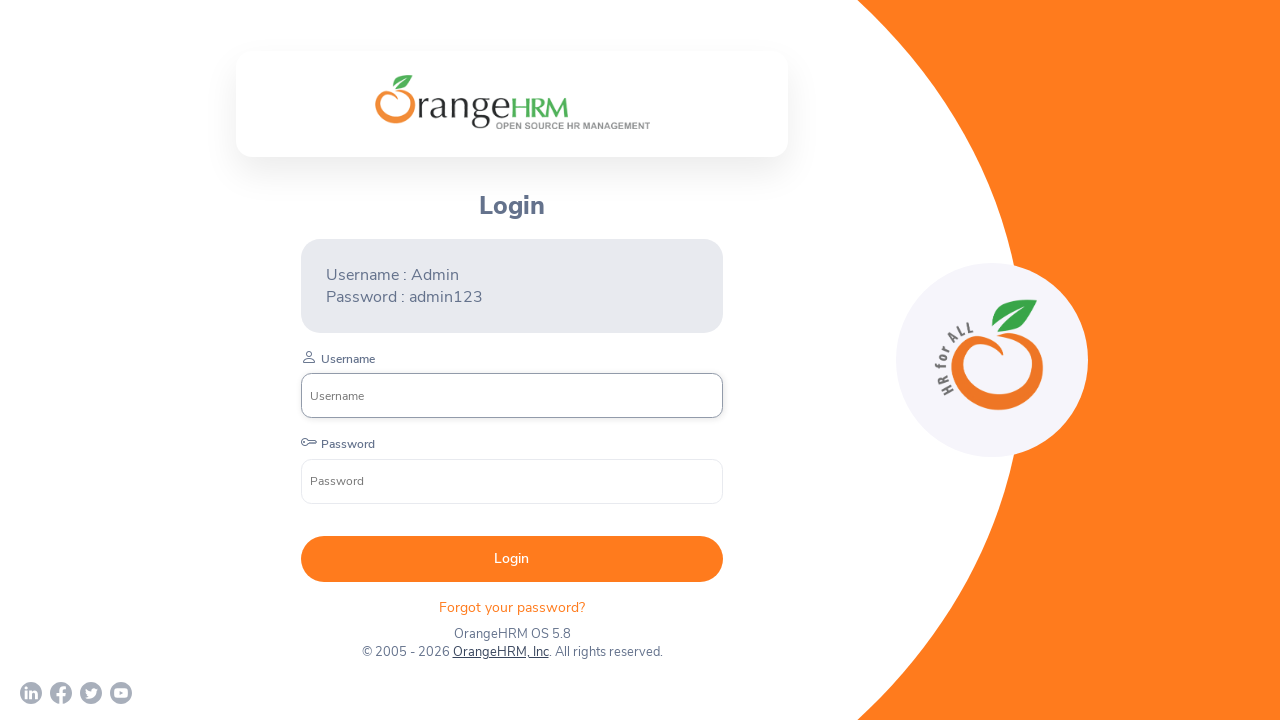

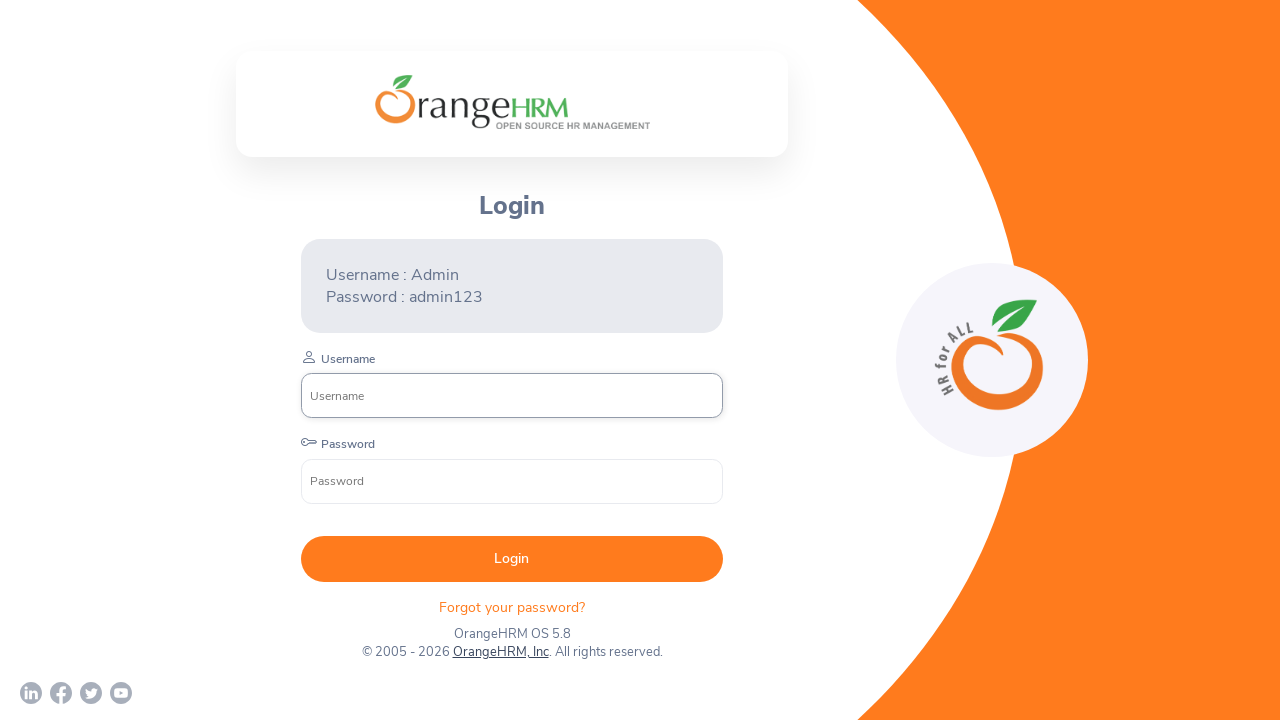